Tests JavaScript confirm box handling by clicking a button to trigger a confirmation dialog and dismissing it

Starting URL: https://www.lambdatest.com/selenium-playground/javascript-alert-box-demo

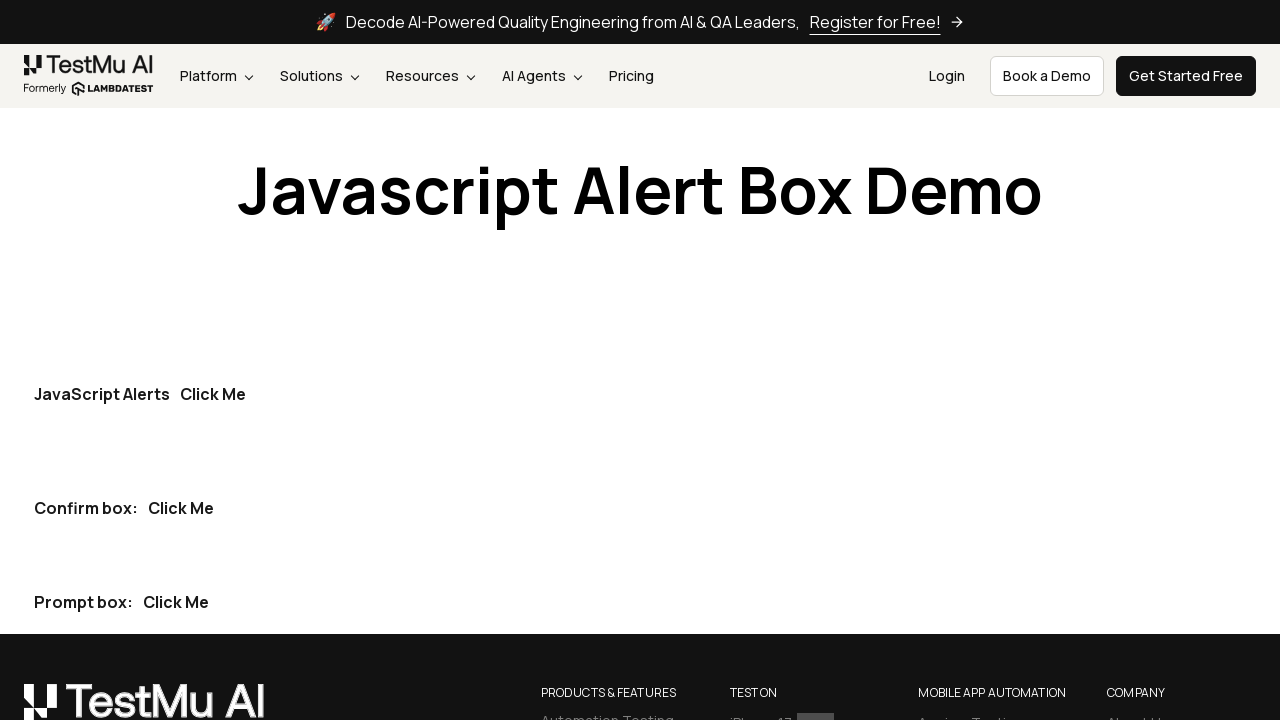

Registered dialog handler to dismiss confirm dialogs
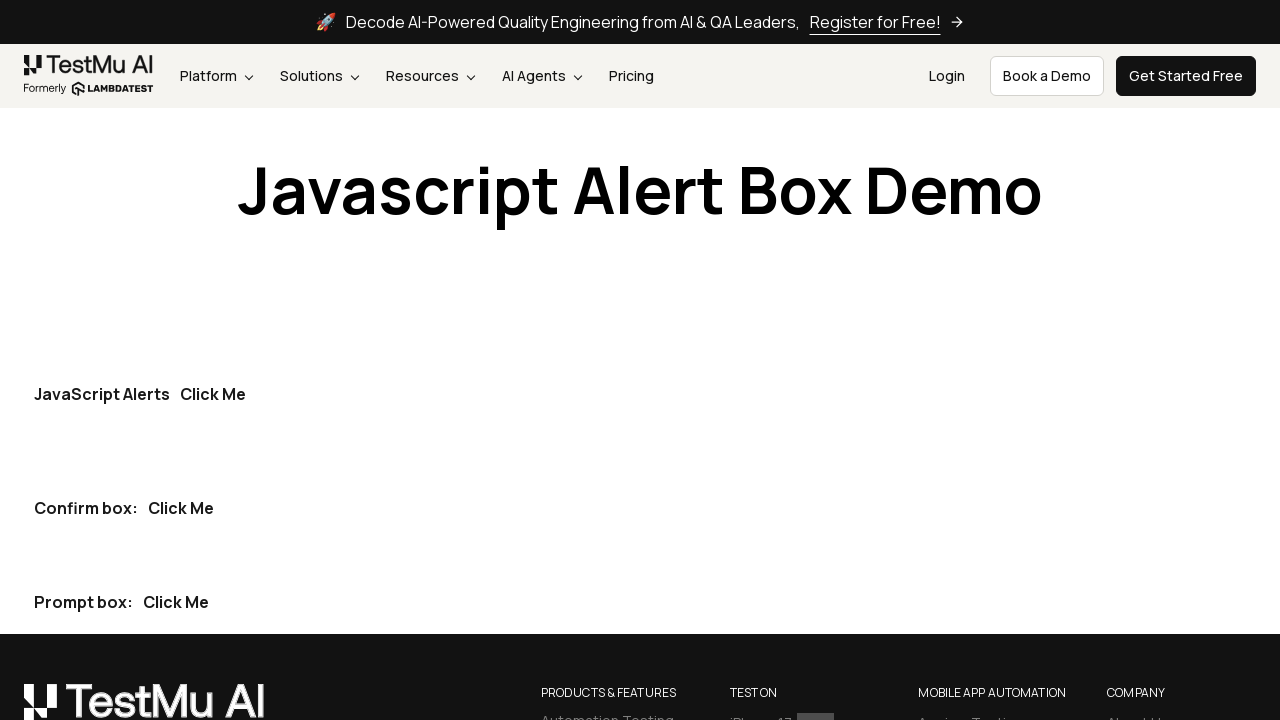

Clicked the second 'Click Me' button to trigger confirm box at (181, 508) on button:has-text("Click Me") >> nth=1
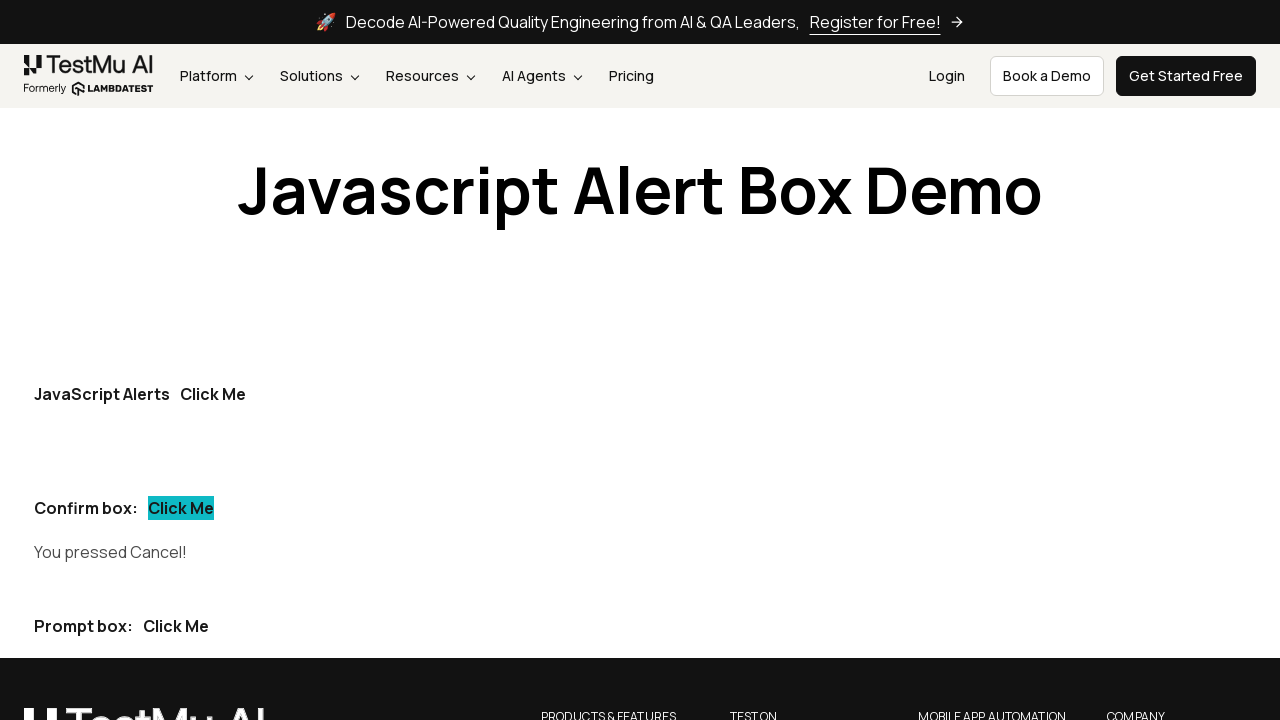

Verified 'Cancel!' text appears in confirm demo result
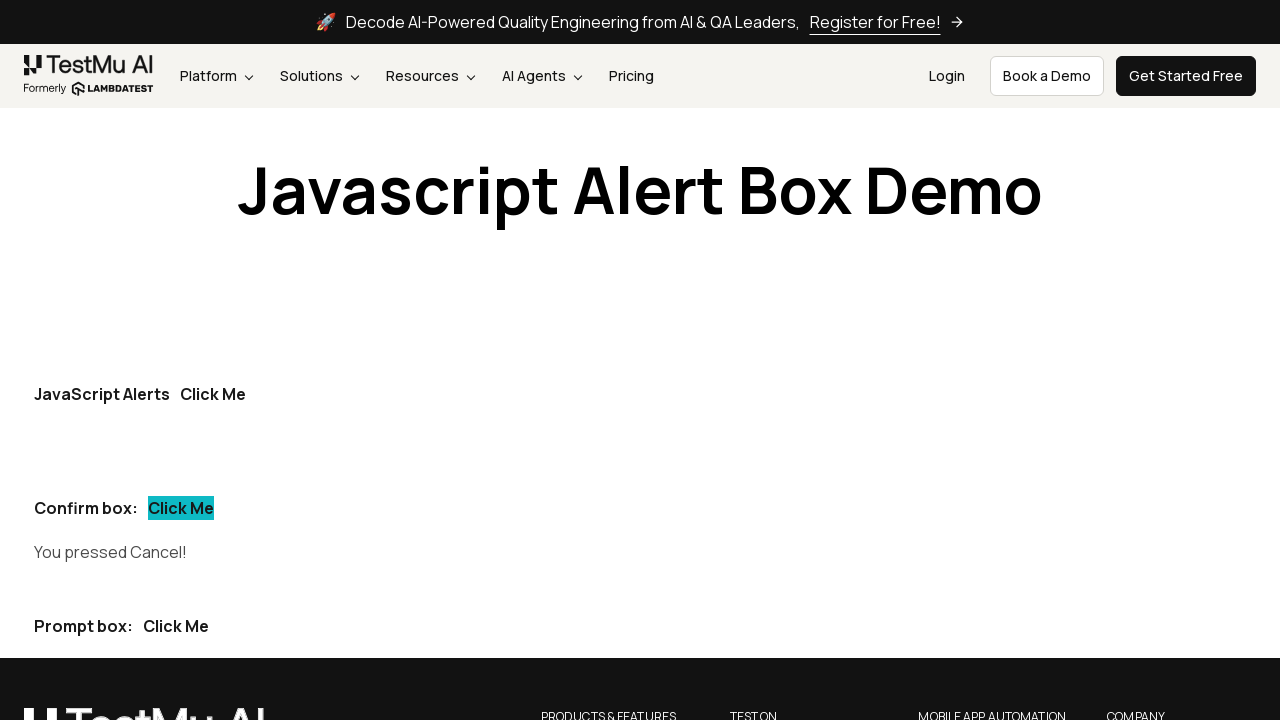

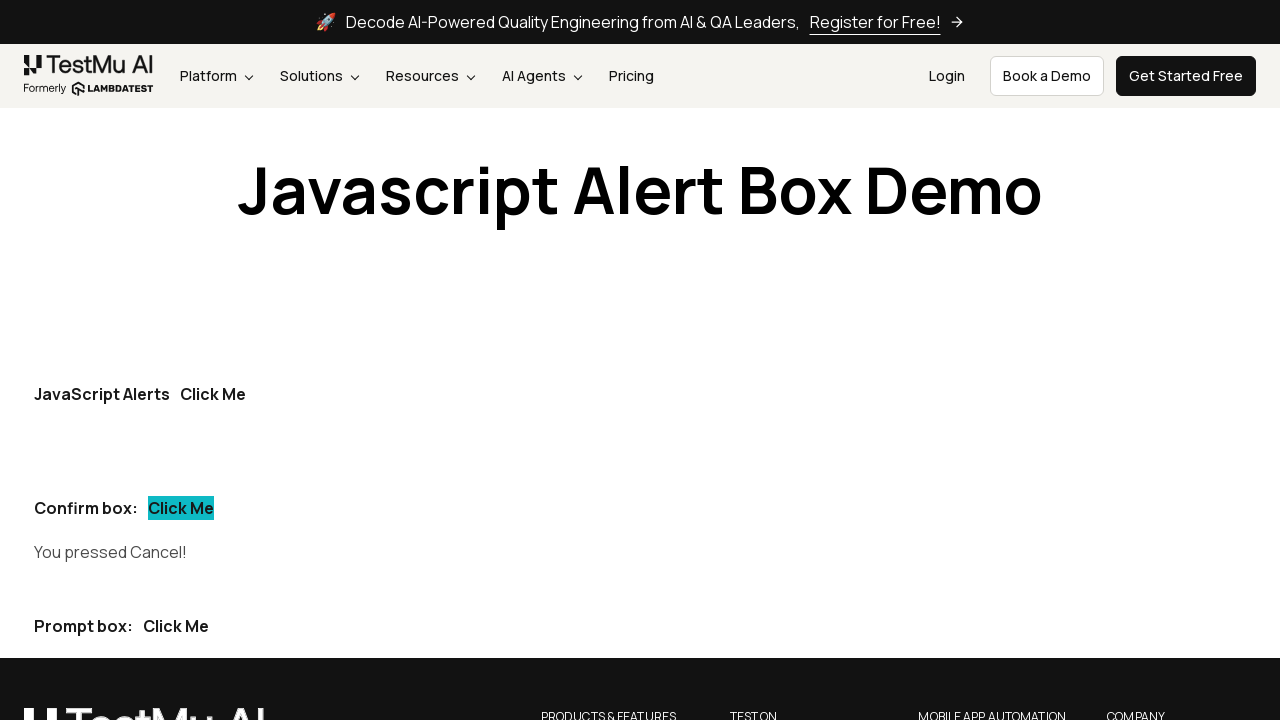